Tests a custom jQuery UI dropdown by clicking to open it, waiting for all items to load, then selecting the item with value "8" from the list.

Starting URL: https://jqueryui.com/resources/demos/selectmenu/default.html

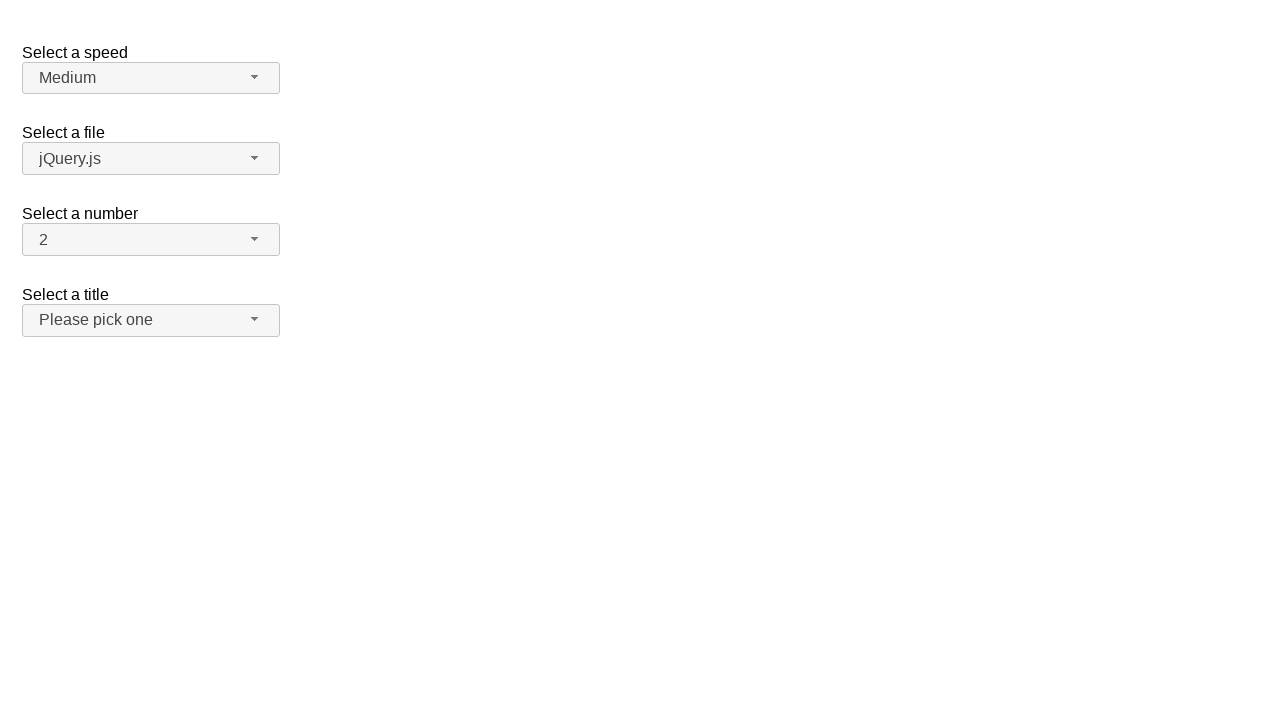

Navigated to jQuery UI selectmenu demo page
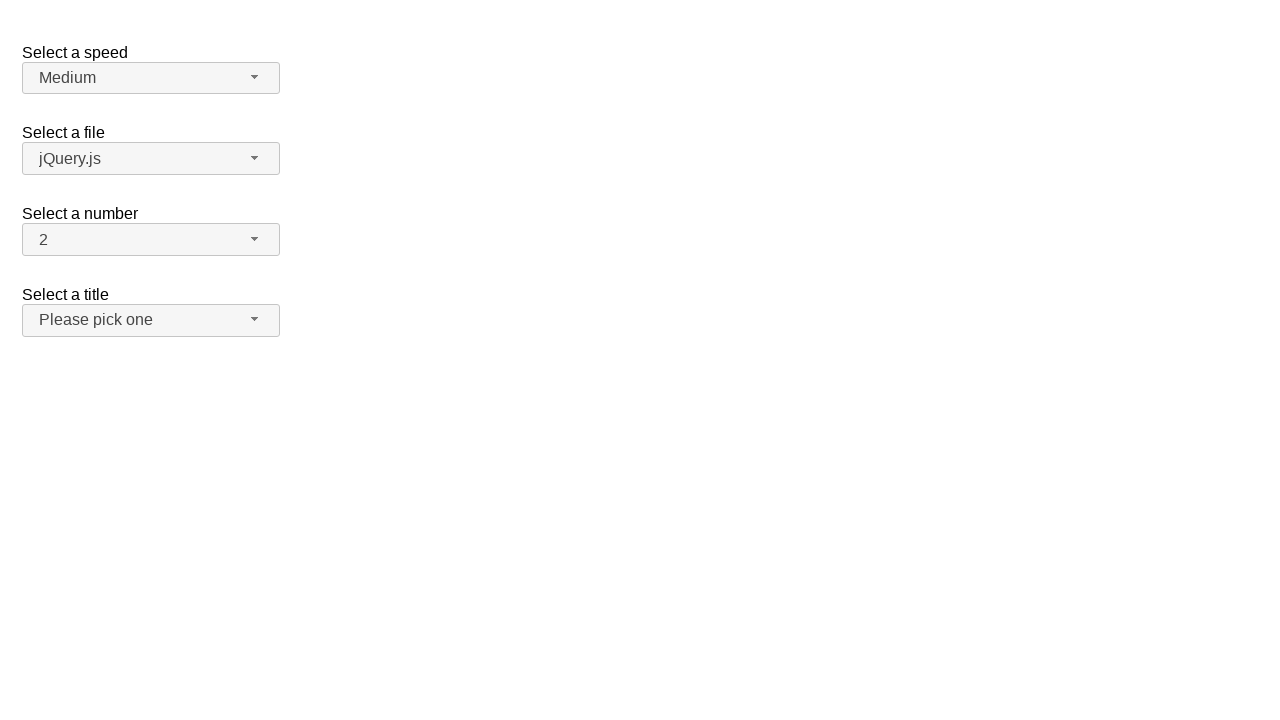

Clicked to open the number dropdown at (151, 240) on span#number-button
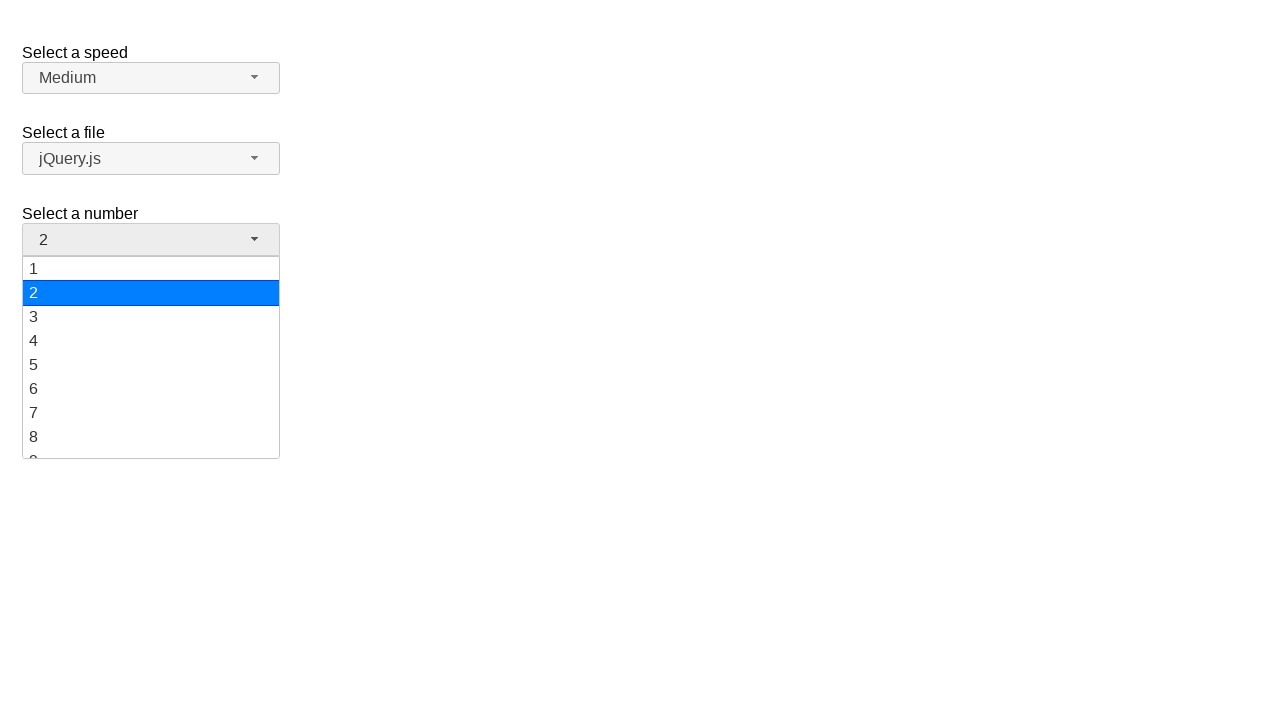

Waited for all dropdown items to load
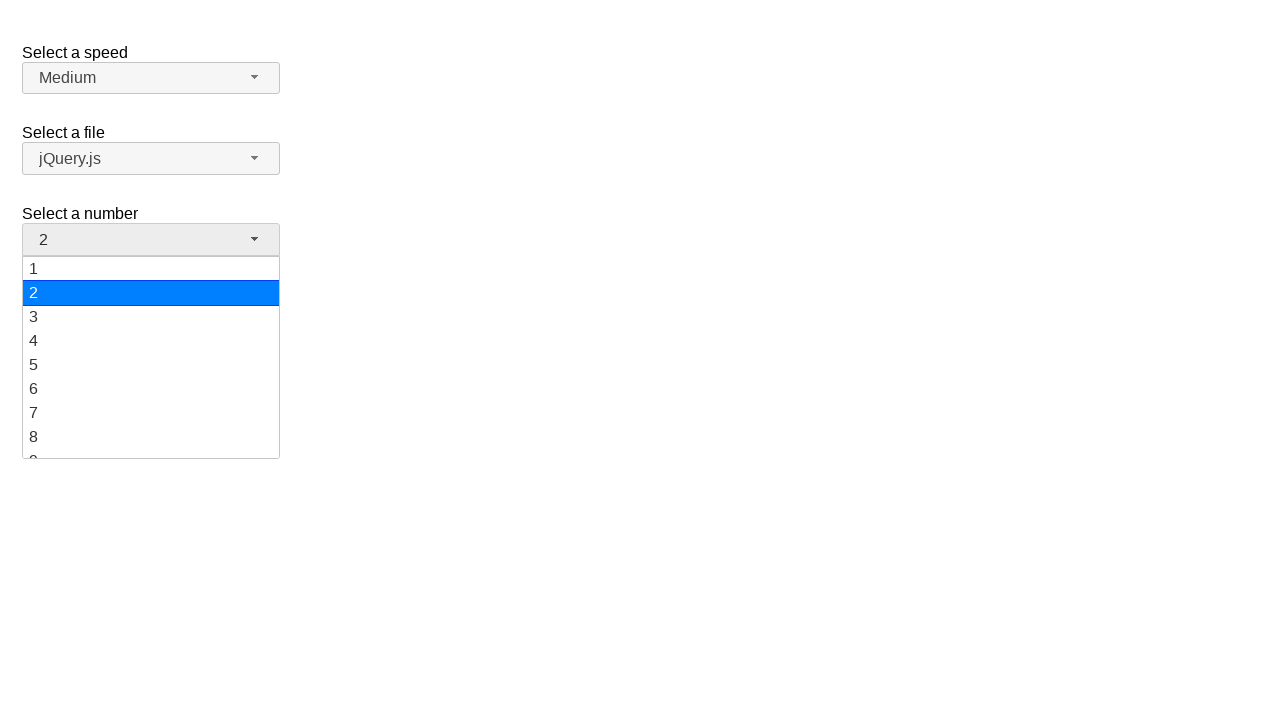

Retrieved all dropdown items from the list
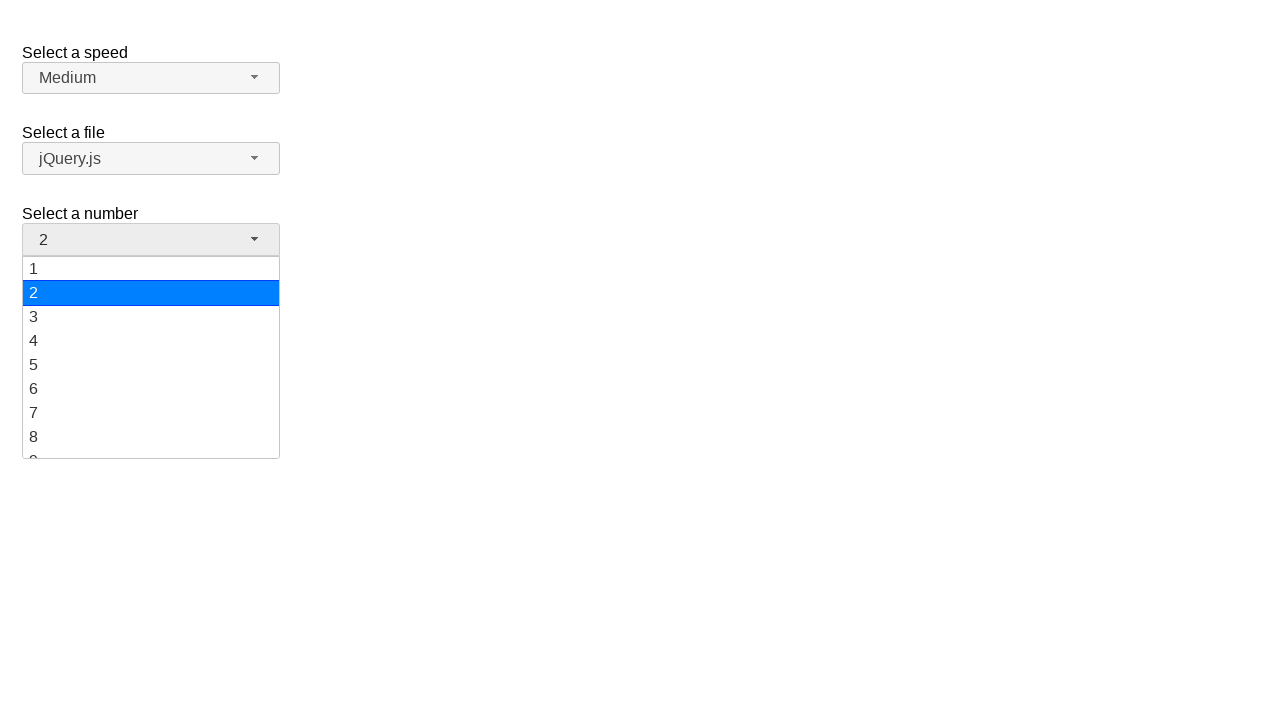

Selected item with value '8' from the dropdown at (151, 437) on ul#number-menu div >> nth=7
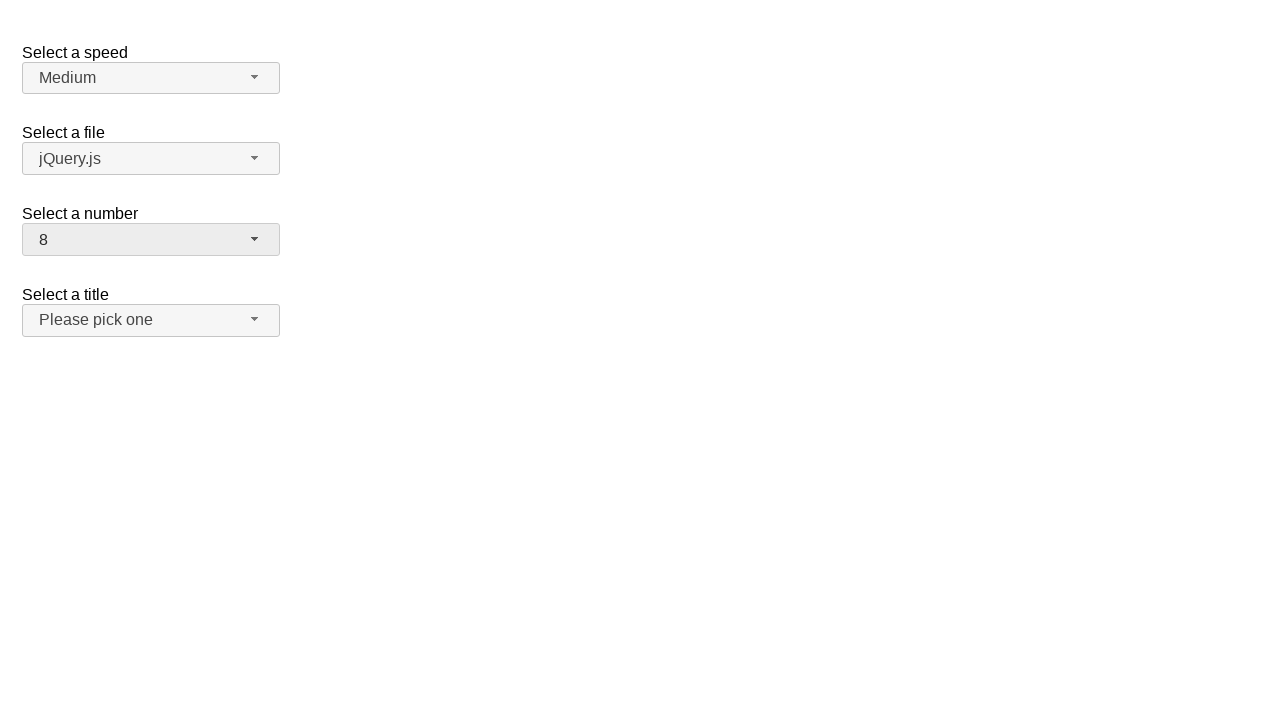

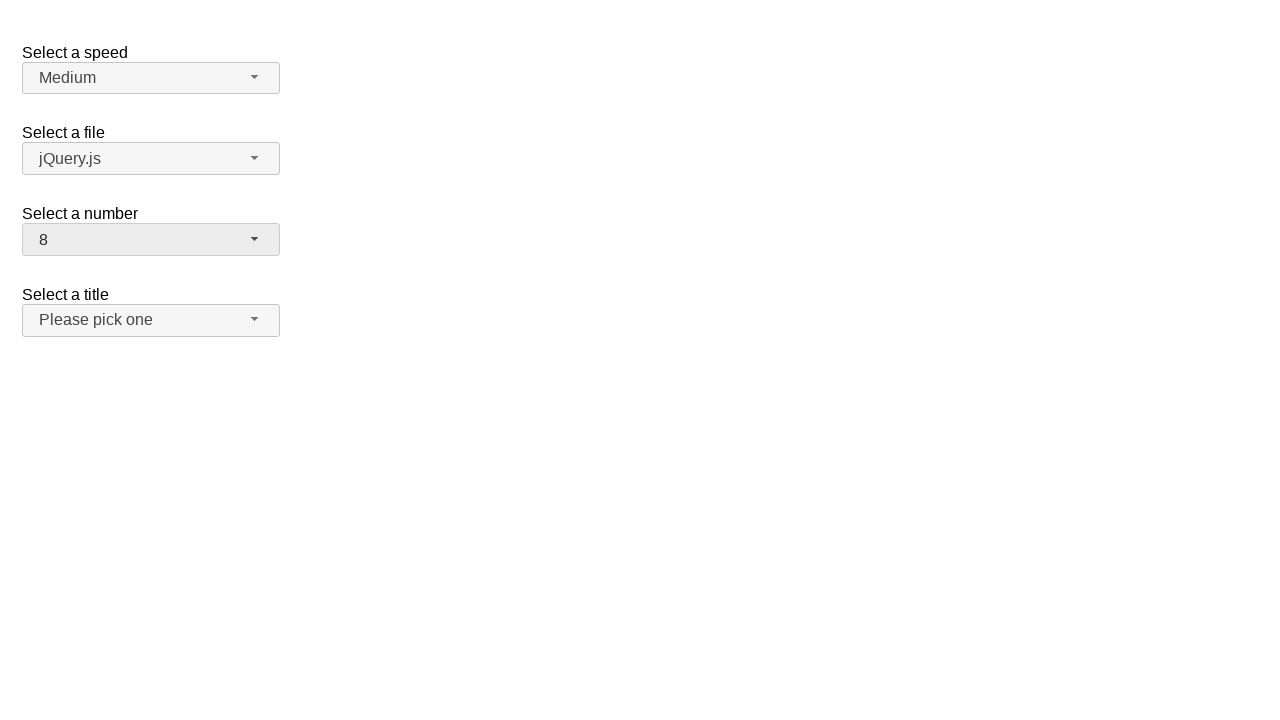